Tests keyboard key press functionality by sending the SPACE key to an input element and then sending the LEFT arrow key, verifying the displayed result text for each key press.

Starting URL: http://the-internet.herokuapp.com/key_presses

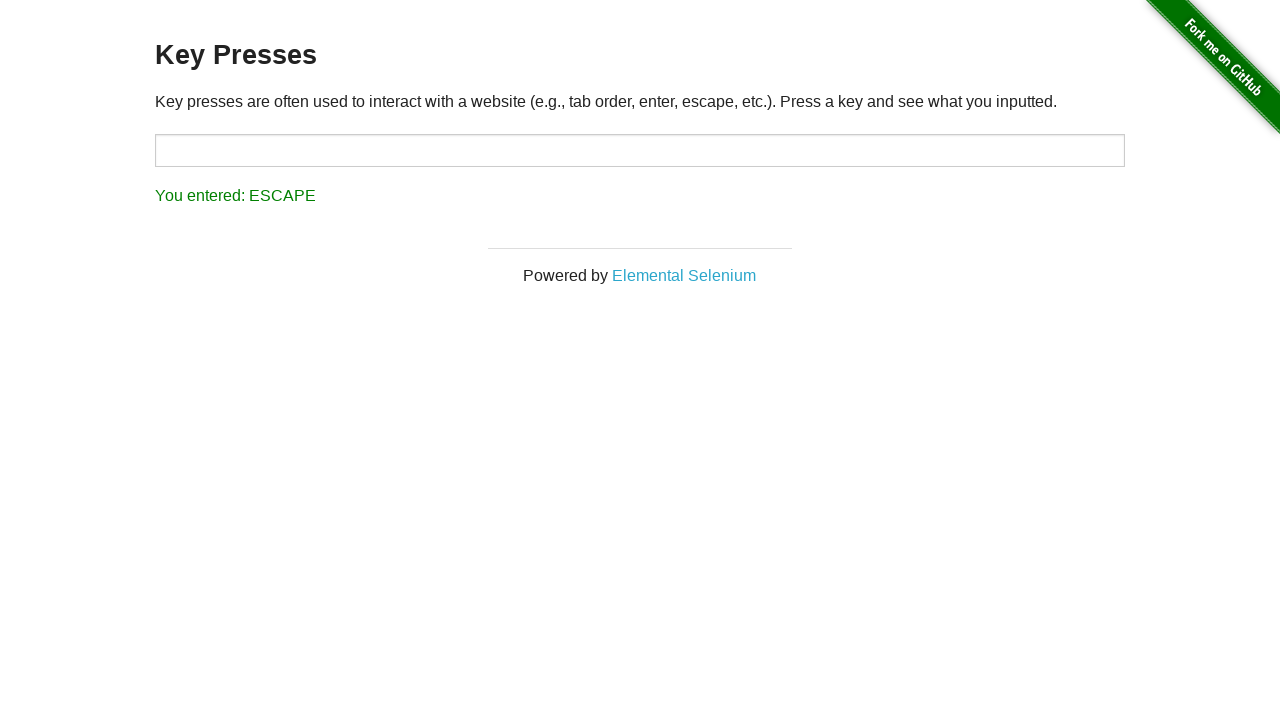

Pressed SPACE key on target element on #target
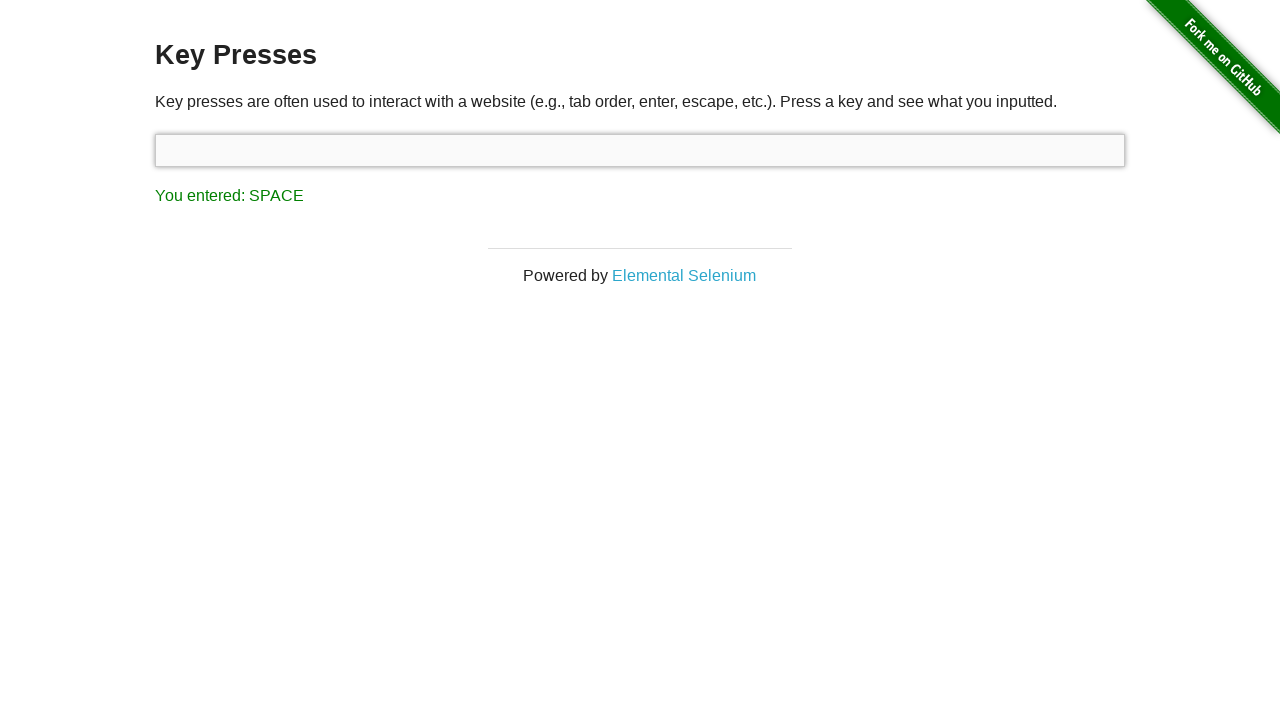

Verified SPACE key press result displayed
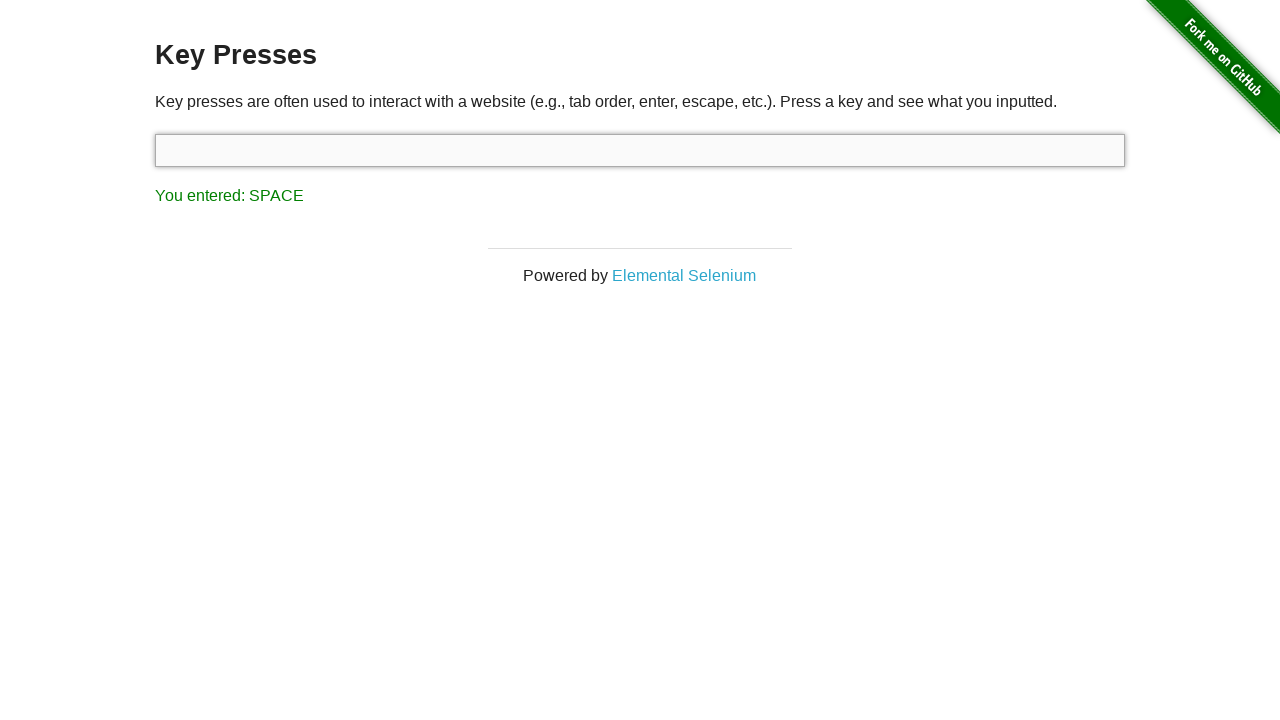

Pressed LEFT arrow key
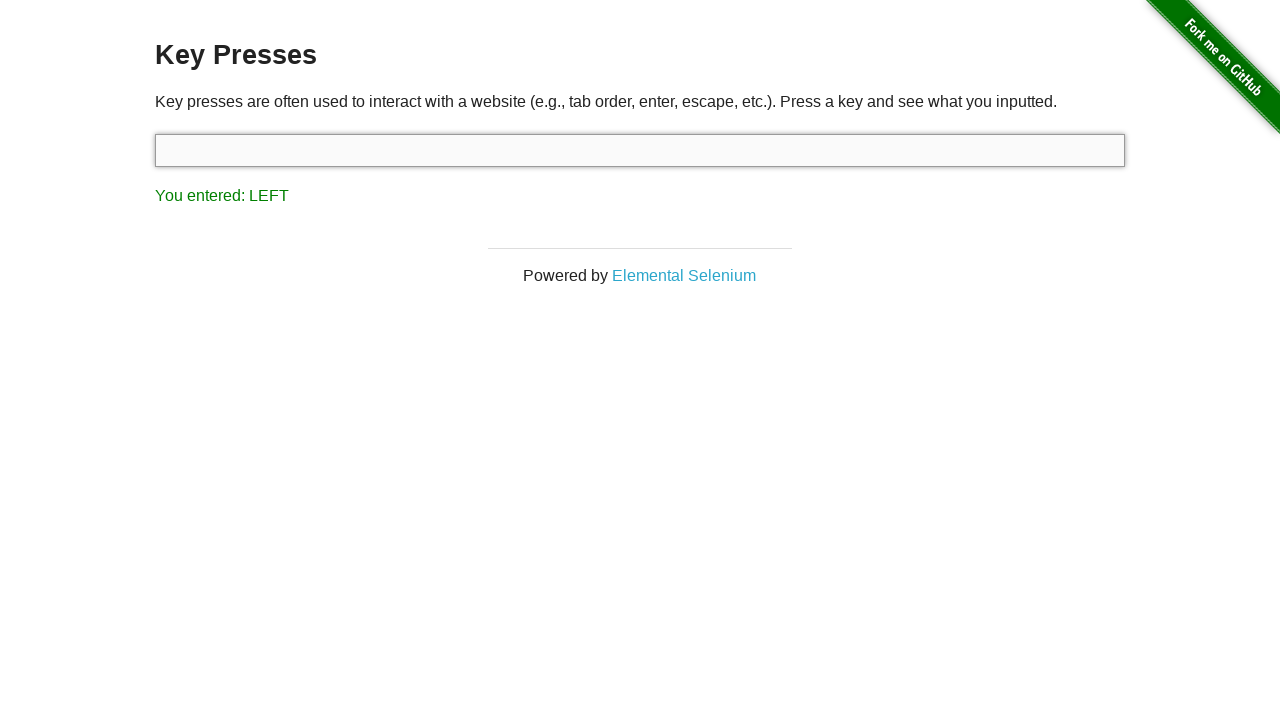

Verified LEFT arrow key press result displayed
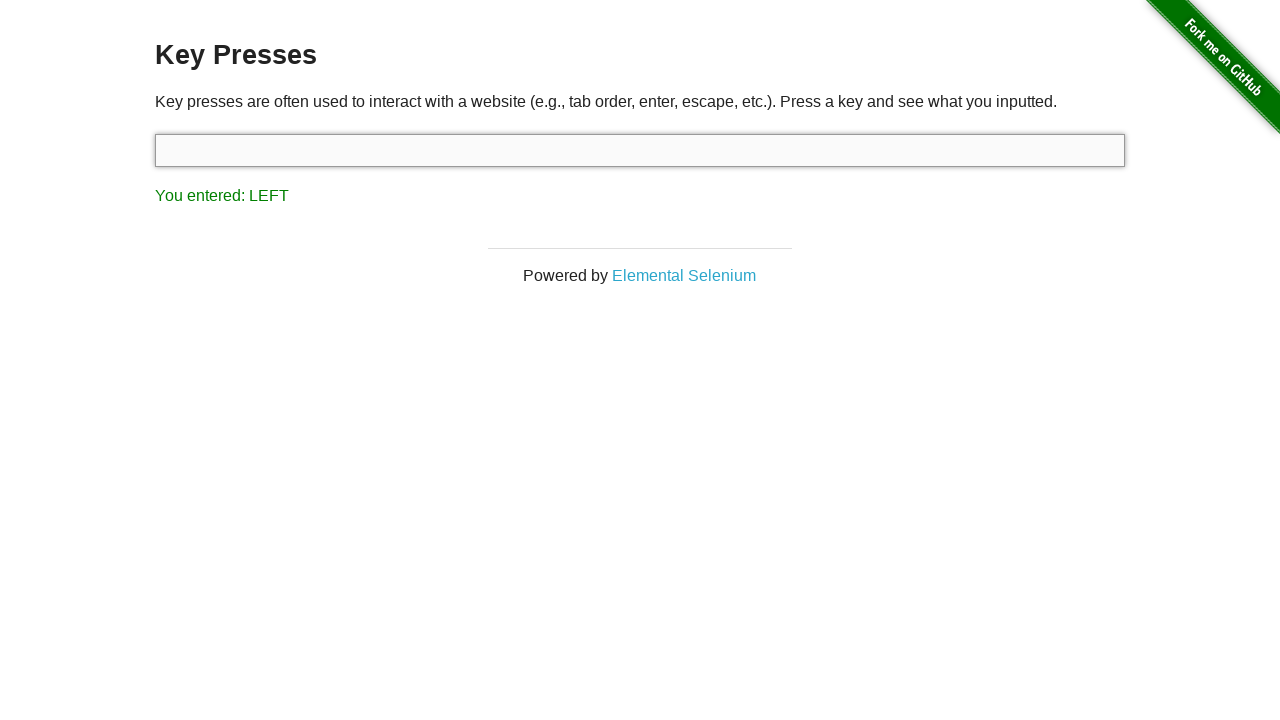

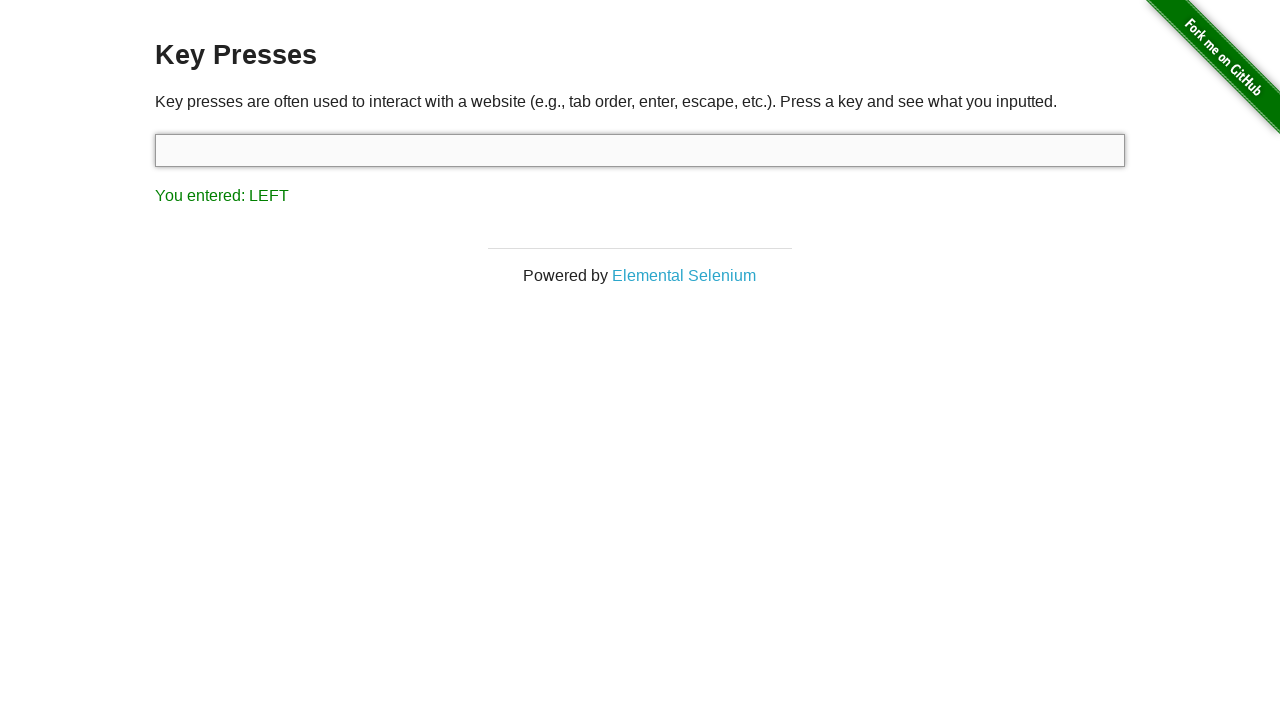